Tests that clicking a textarea gives it focus

Starting URL: https://codebeautify.org/html-textarea-generator

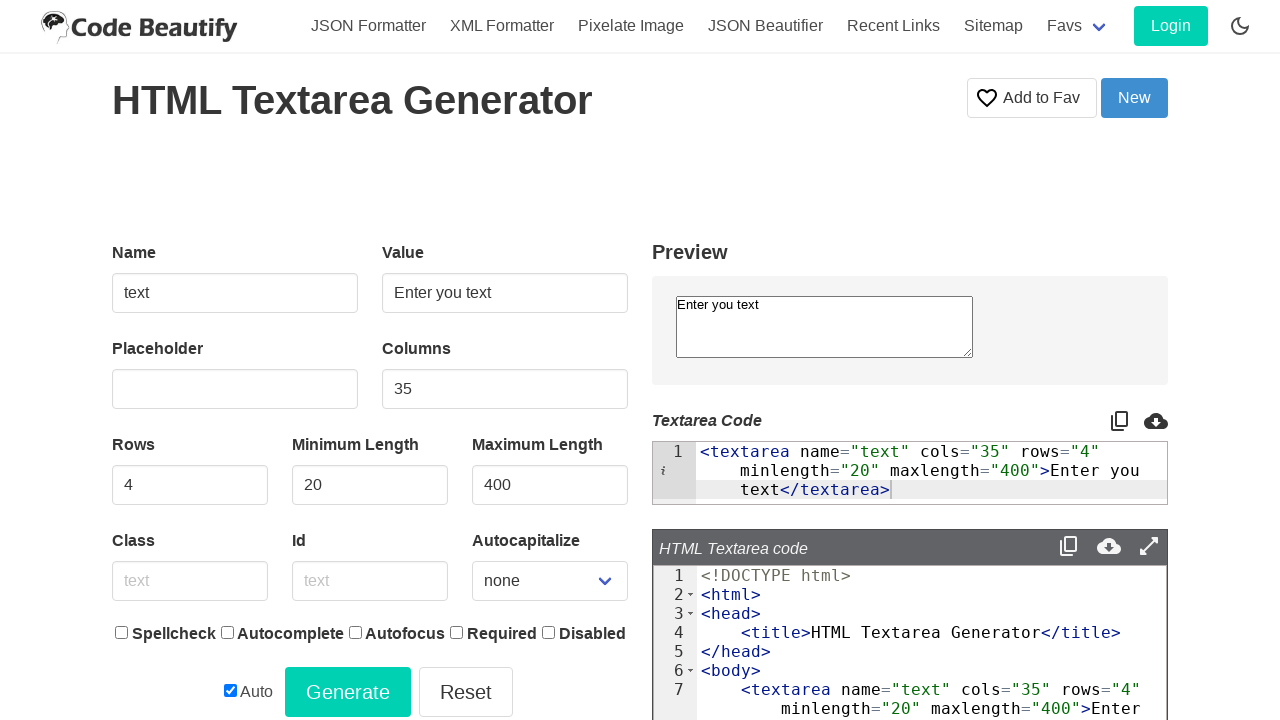

Clicked textarea to focus it at (824, 326) on textarea[name='text']
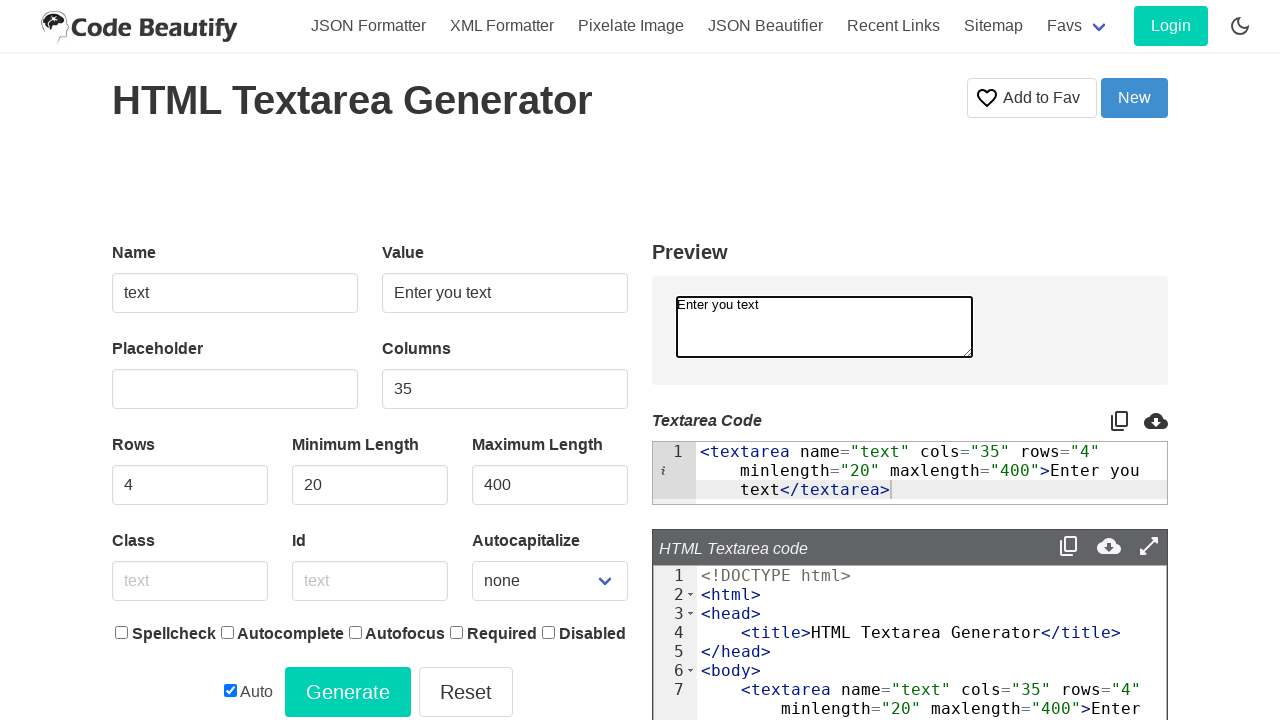

Evaluated textarea focus state
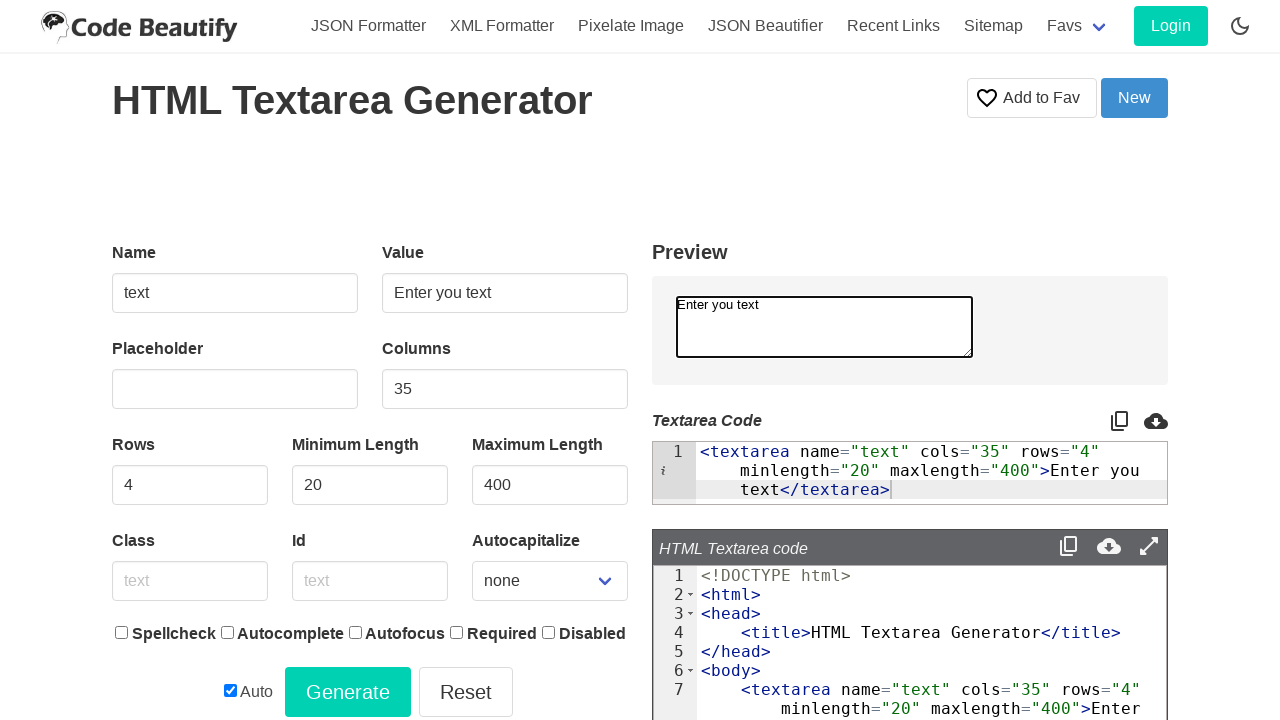

Assertion passed: textarea is focused
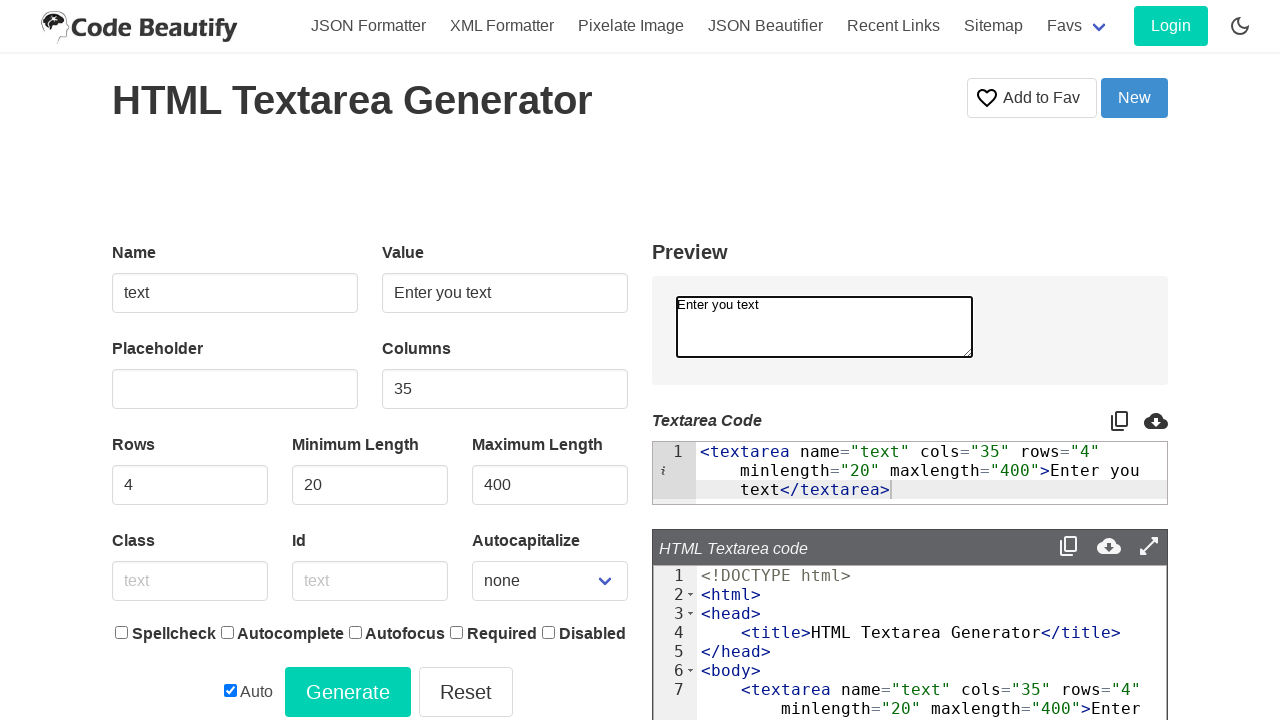

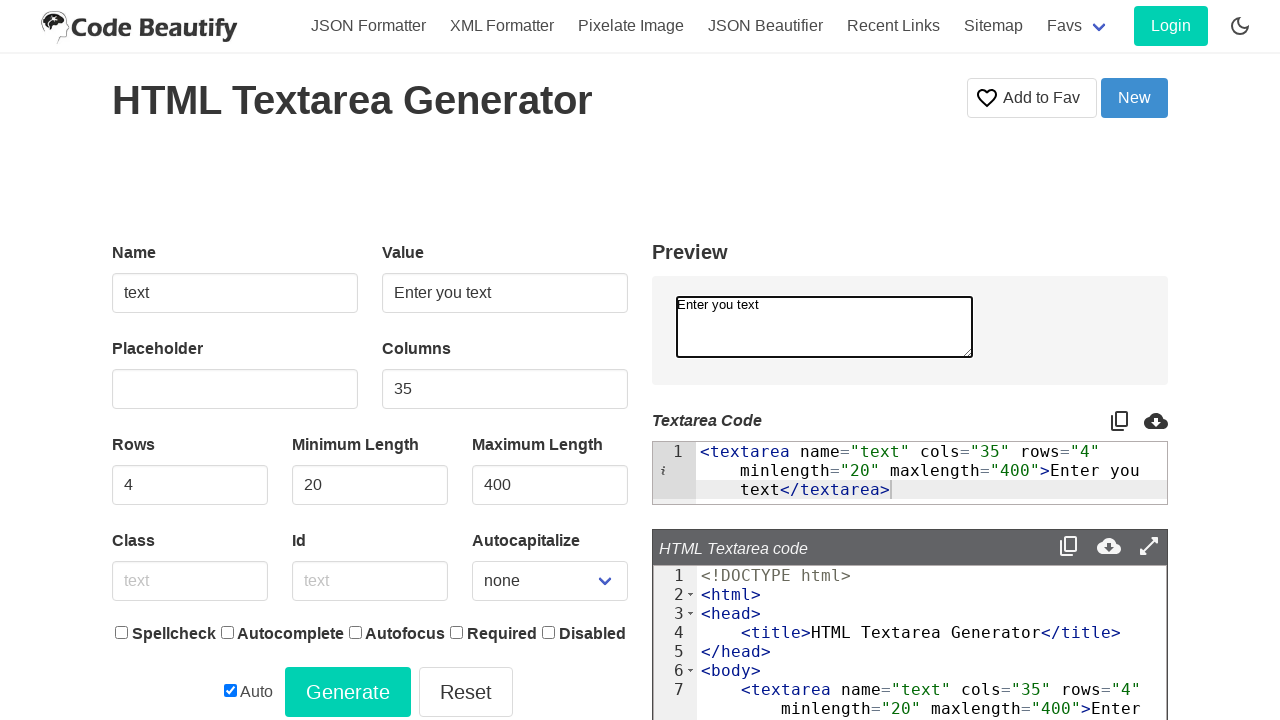